Tests that edits are saved when the input loses focus (blur event)

Starting URL: https://demo.playwright.dev/todomvc

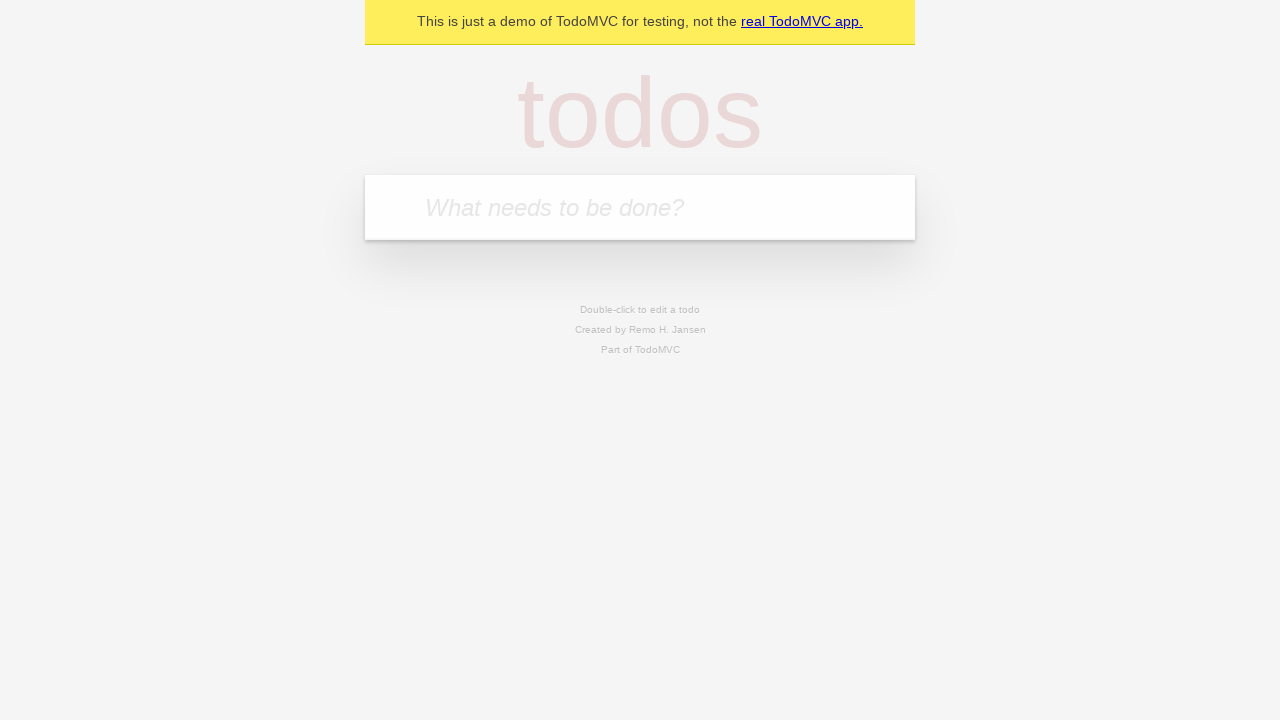

Filled todo input with 'buy some cheese' on internal:attr=[placeholder="What needs to be done?"i]
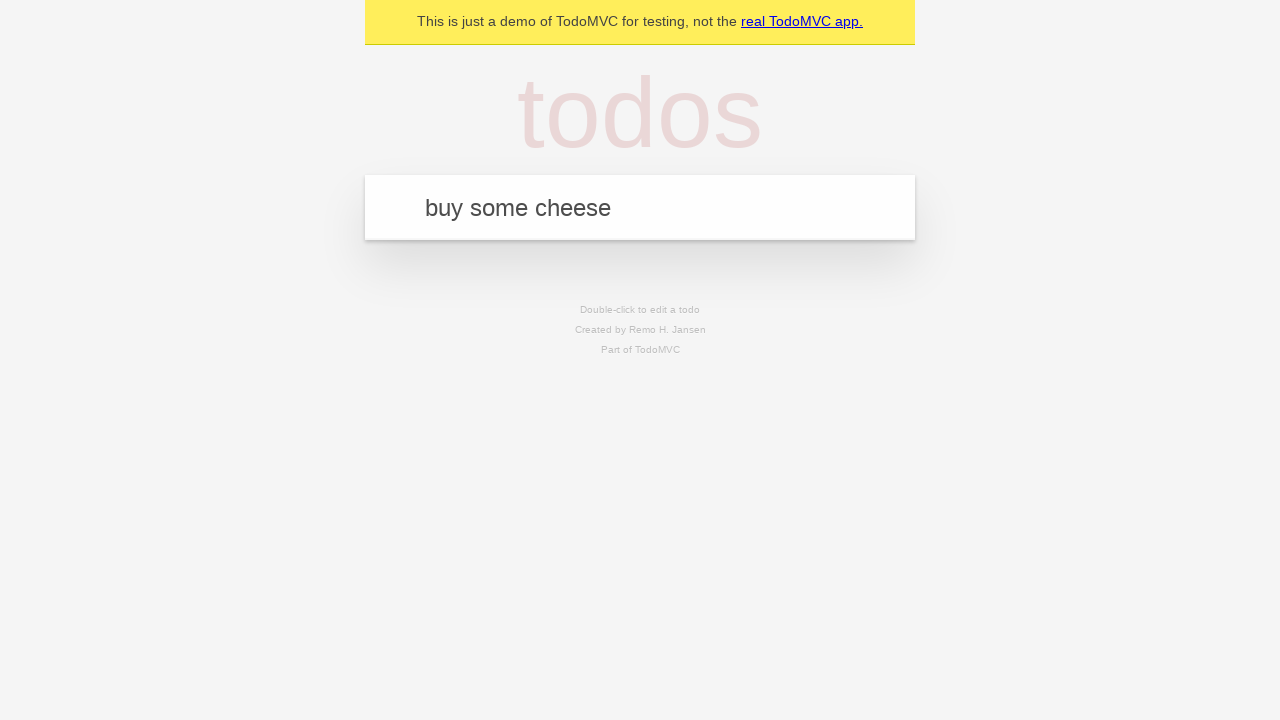

Pressed Enter to add first todo item on internal:attr=[placeholder="What needs to be done?"i]
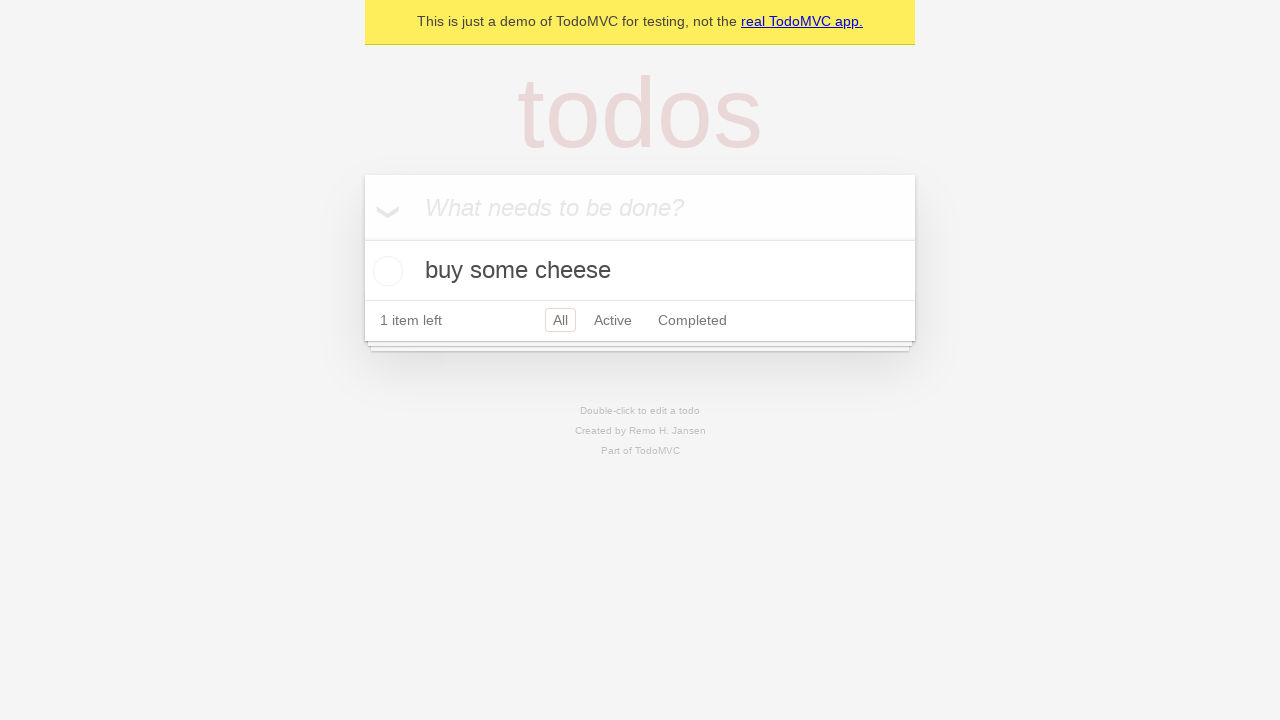

Filled todo input with 'feed the cat' on internal:attr=[placeholder="What needs to be done?"i]
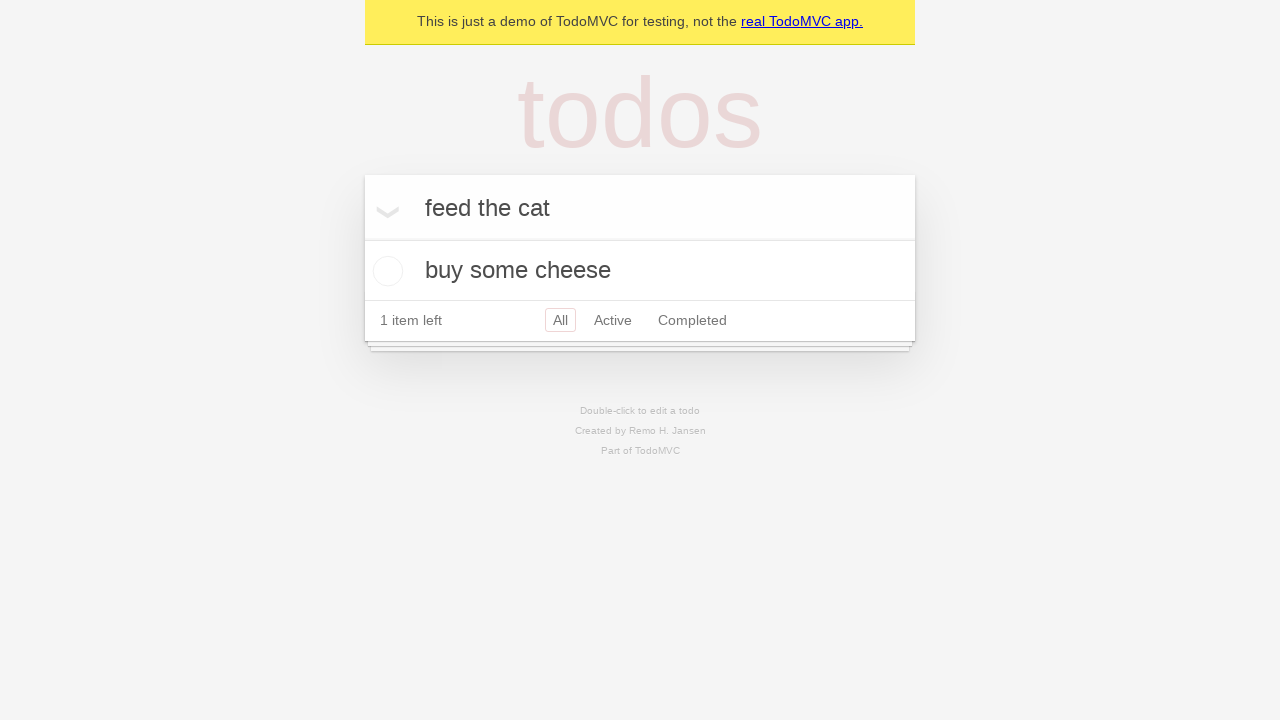

Pressed Enter to add second todo item on internal:attr=[placeholder="What needs to be done?"i]
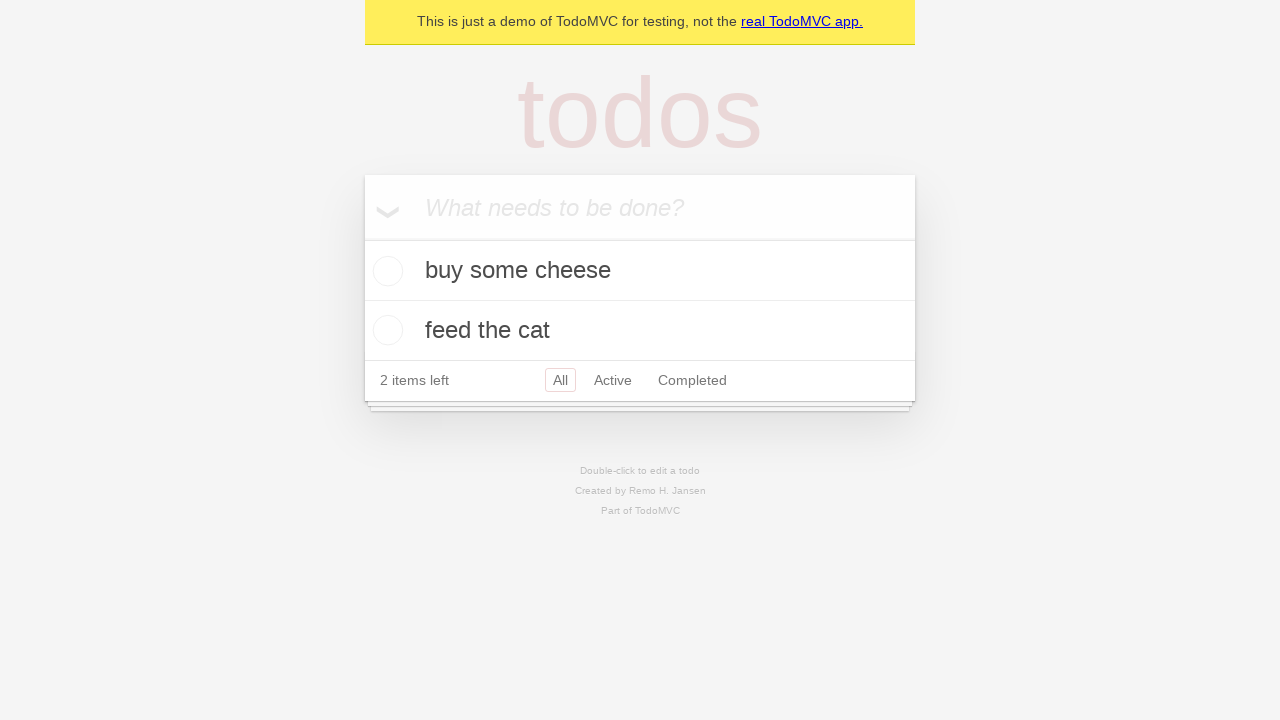

Filled todo input with 'book a doctors appointment' on internal:attr=[placeholder="What needs to be done?"i]
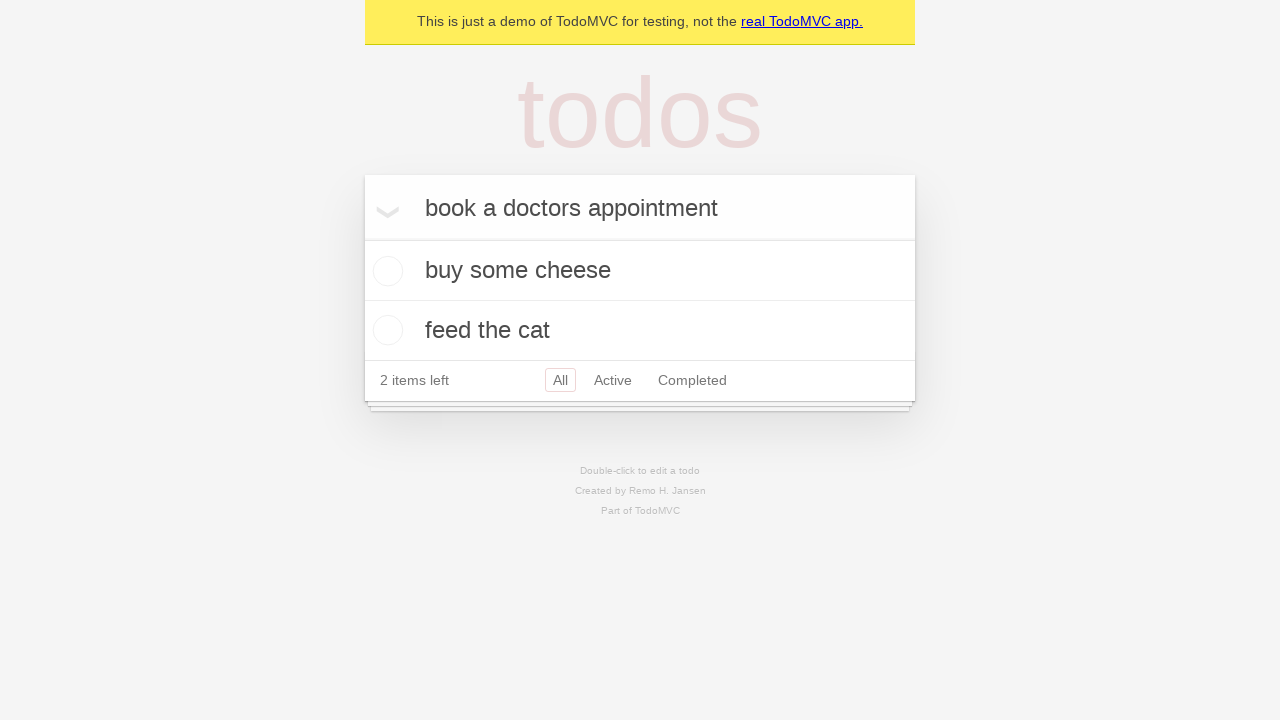

Pressed Enter to add third todo item on internal:attr=[placeholder="What needs to be done?"i]
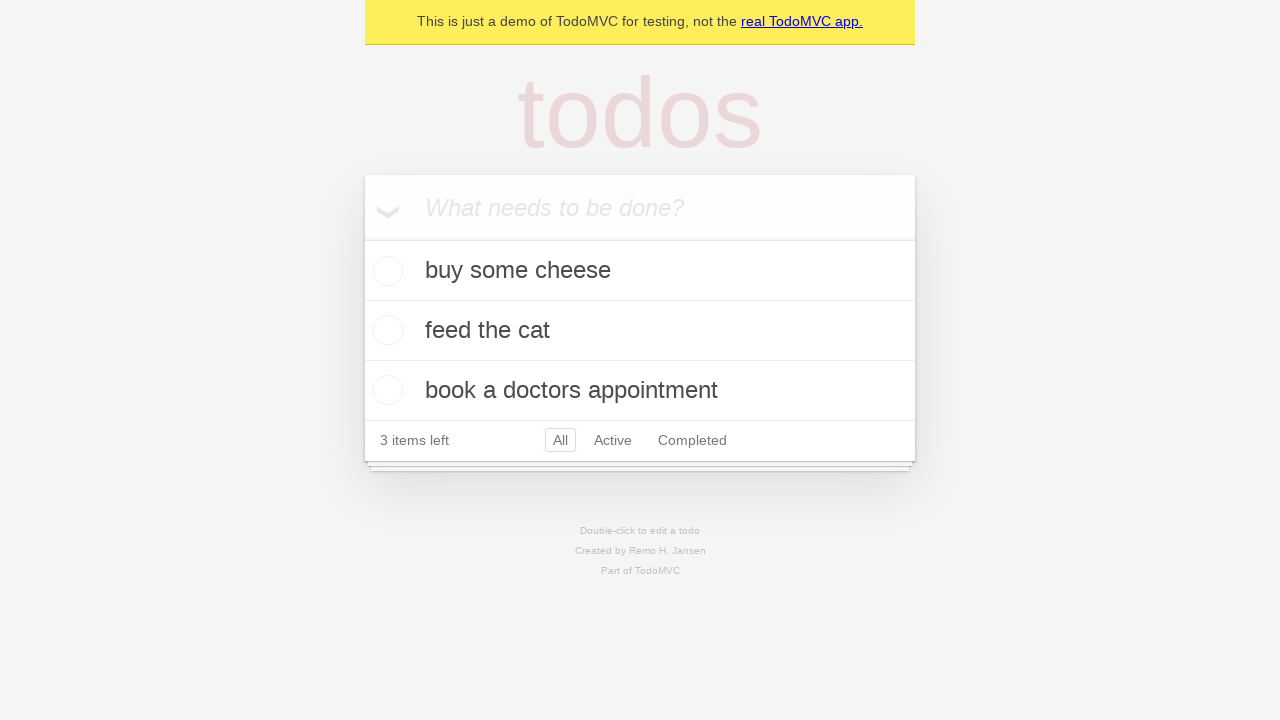

Double-clicked second todo item to enter edit mode at (640, 331) on internal:testid=[data-testid="todo-item"s] >> nth=1
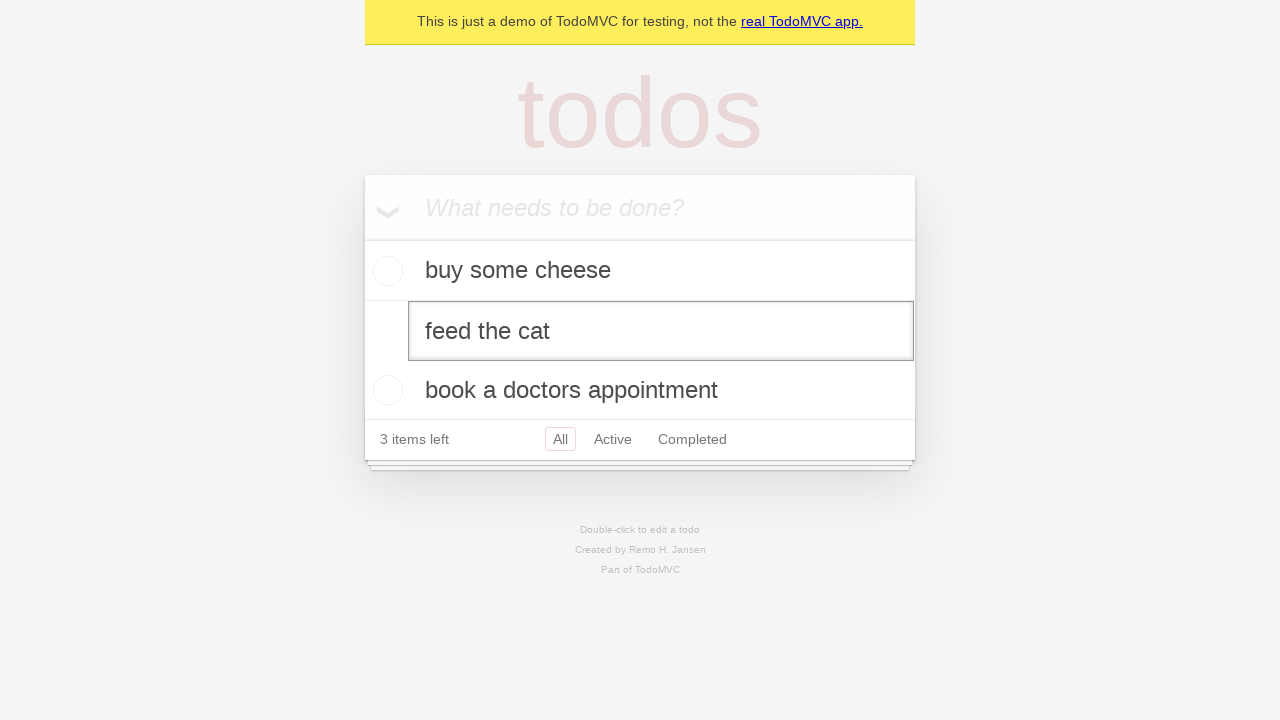

Filled edit textbox with 'buy some sausages' on internal:testid=[data-testid="todo-item"s] >> nth=1 >> internal:role=textbox[nam
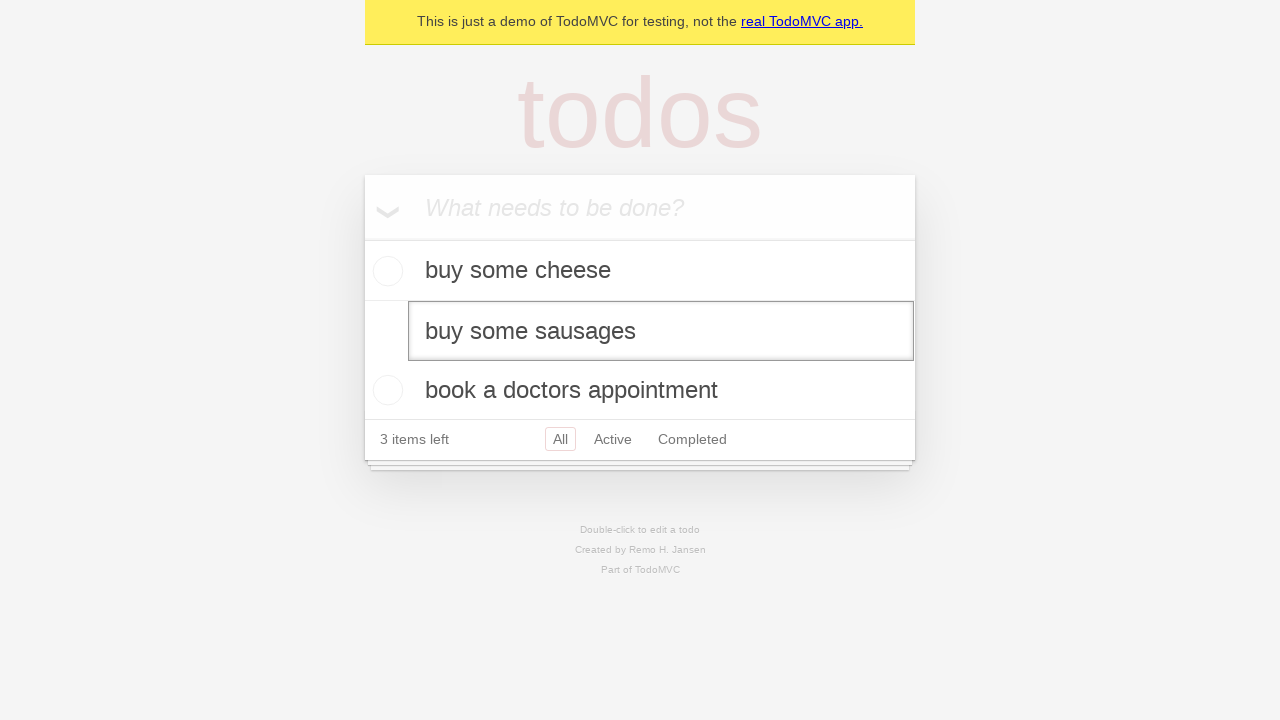

Triggered blur event on edit textbox to save changes
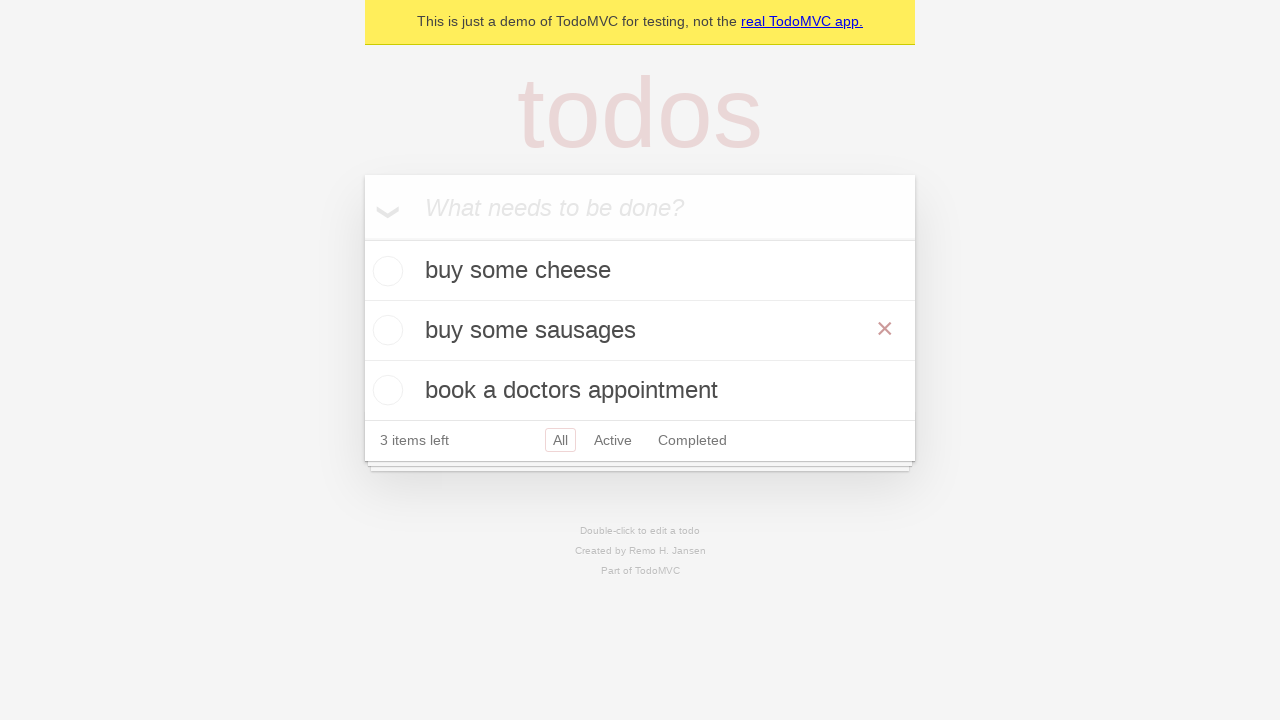

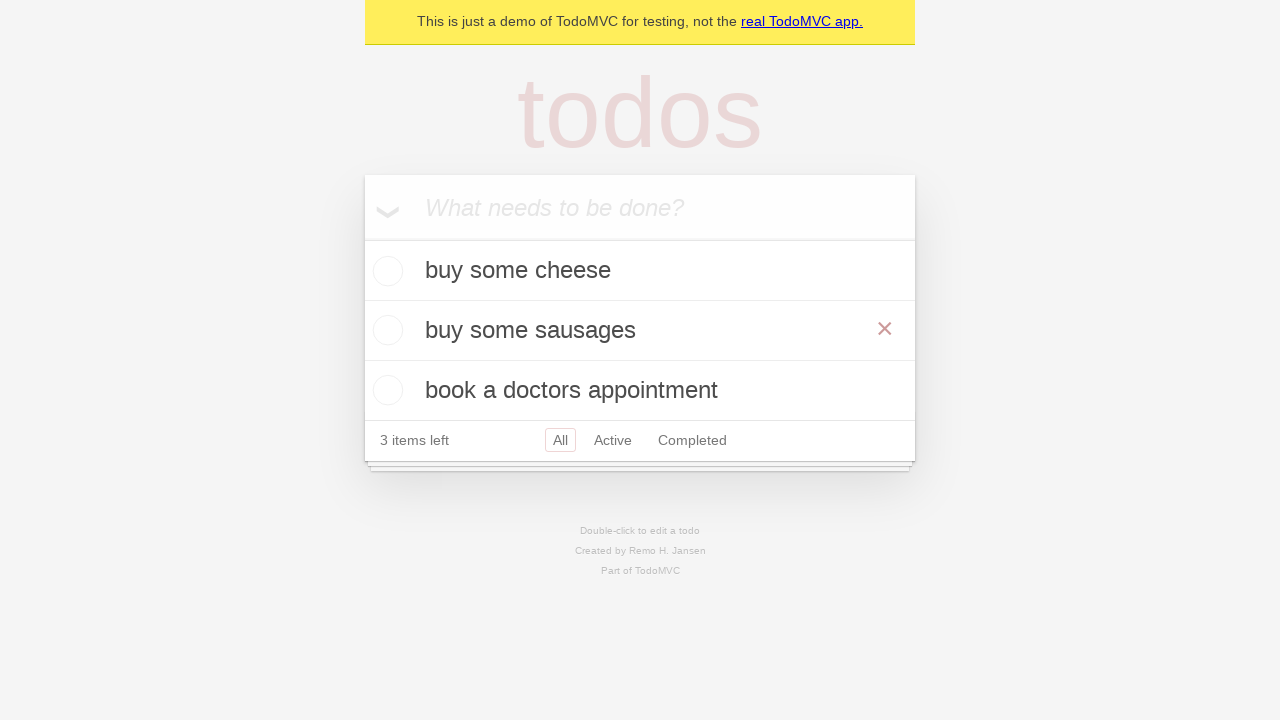